Navigates to W3Schools HTML tables page and verifies the table data is accessible by locating cells in the first column

Starting URL: https://www.w3schools.com/html/html_tables.asp

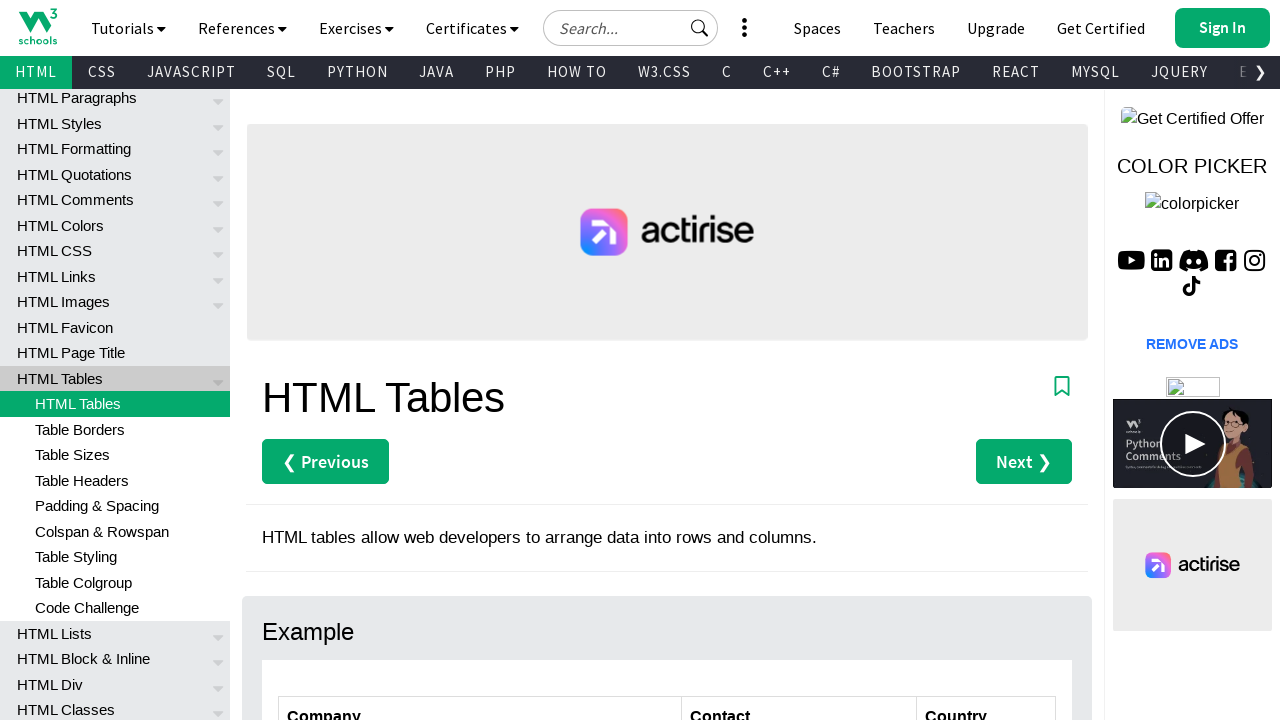

Navigated to W3Schools HTML tables page
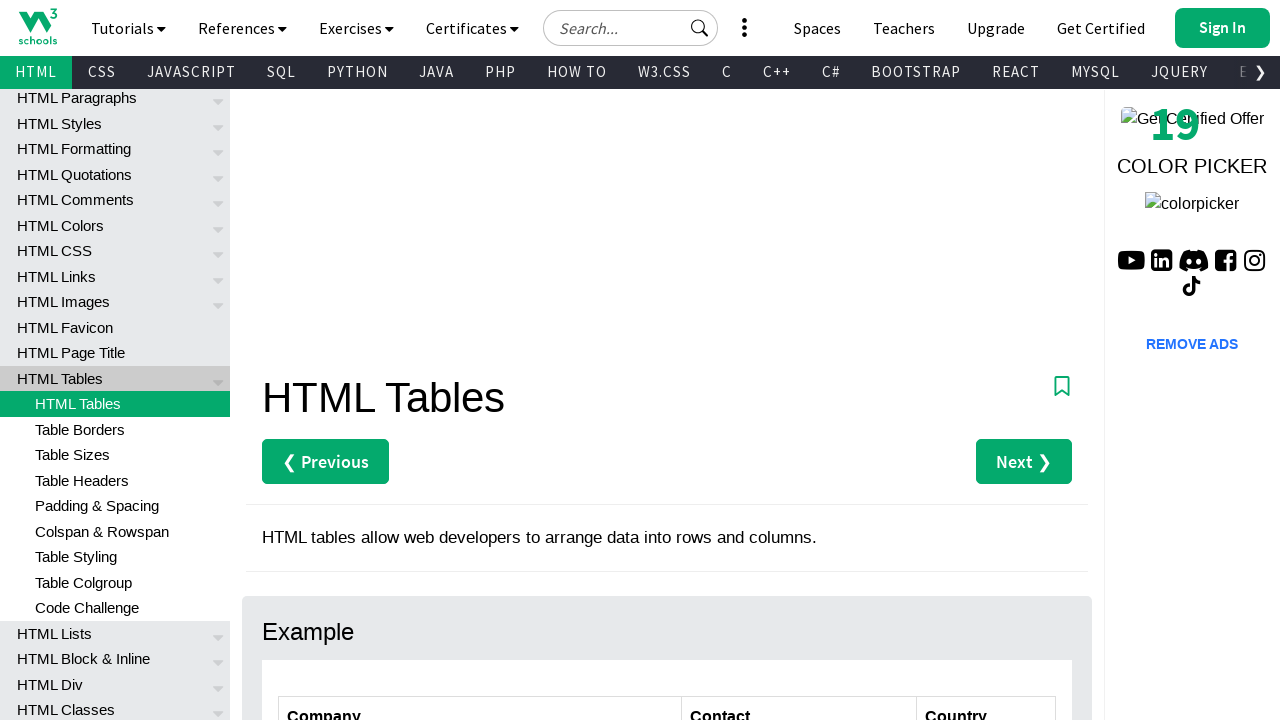

Customers table element is visible
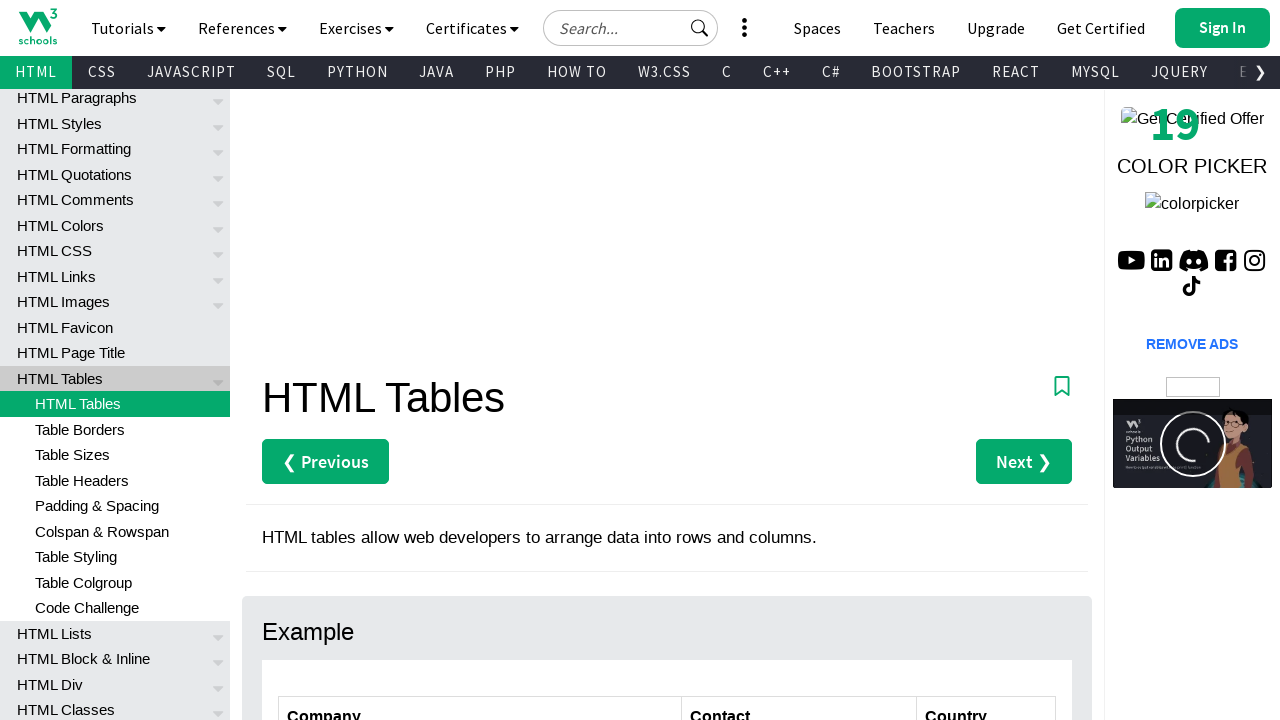

Located all cells in the first column of the customers table
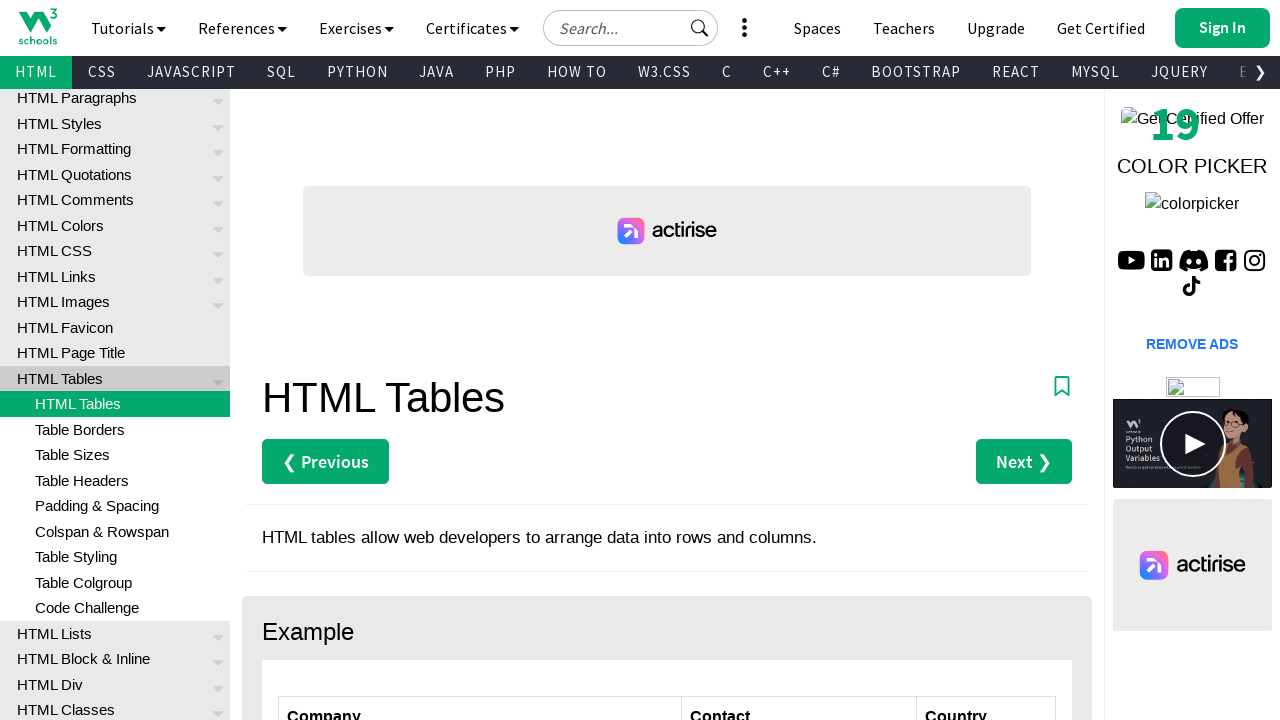

Accessed text content from a table cell in the first column
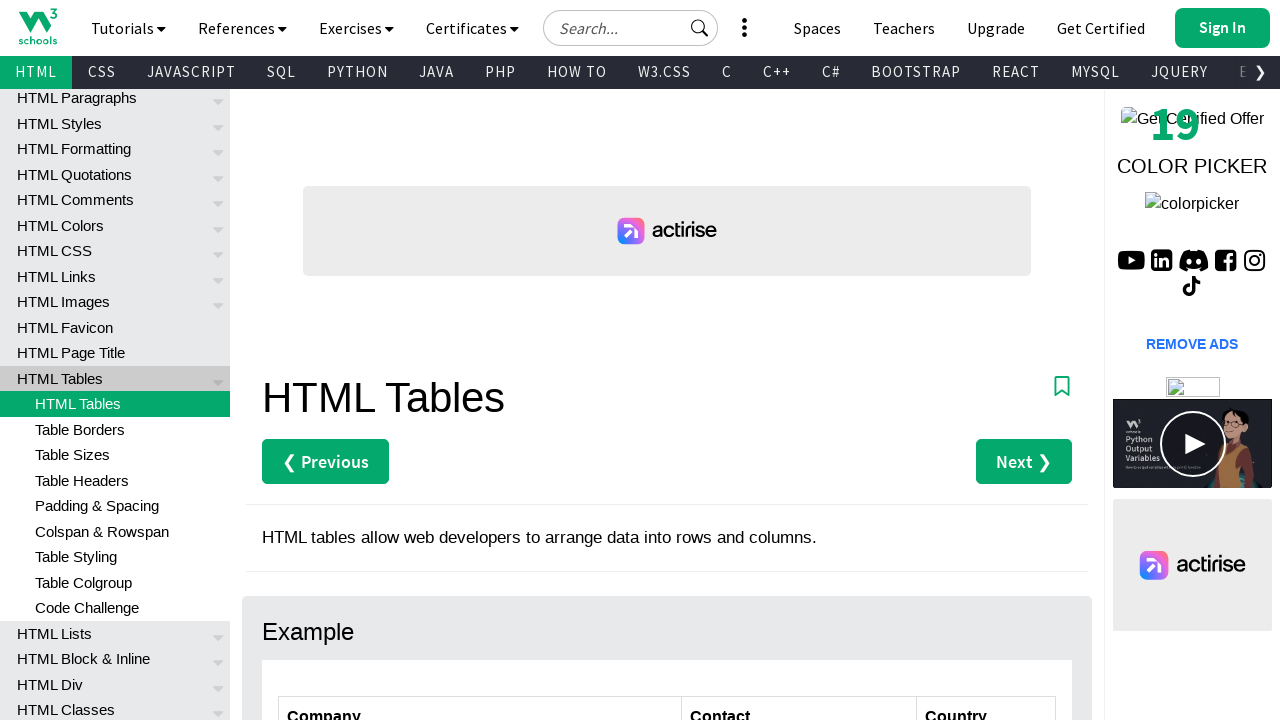

Accessed text content from a table cell in the first column
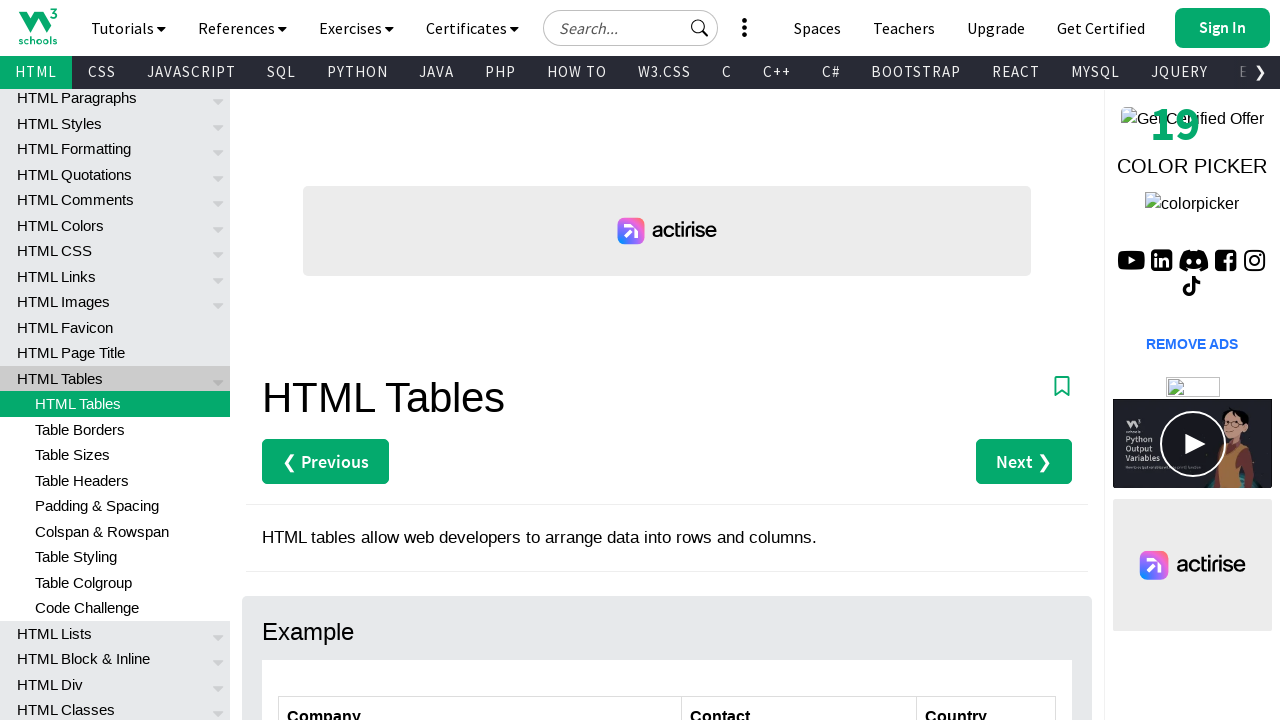

Accessed text content from a table cell in the first column
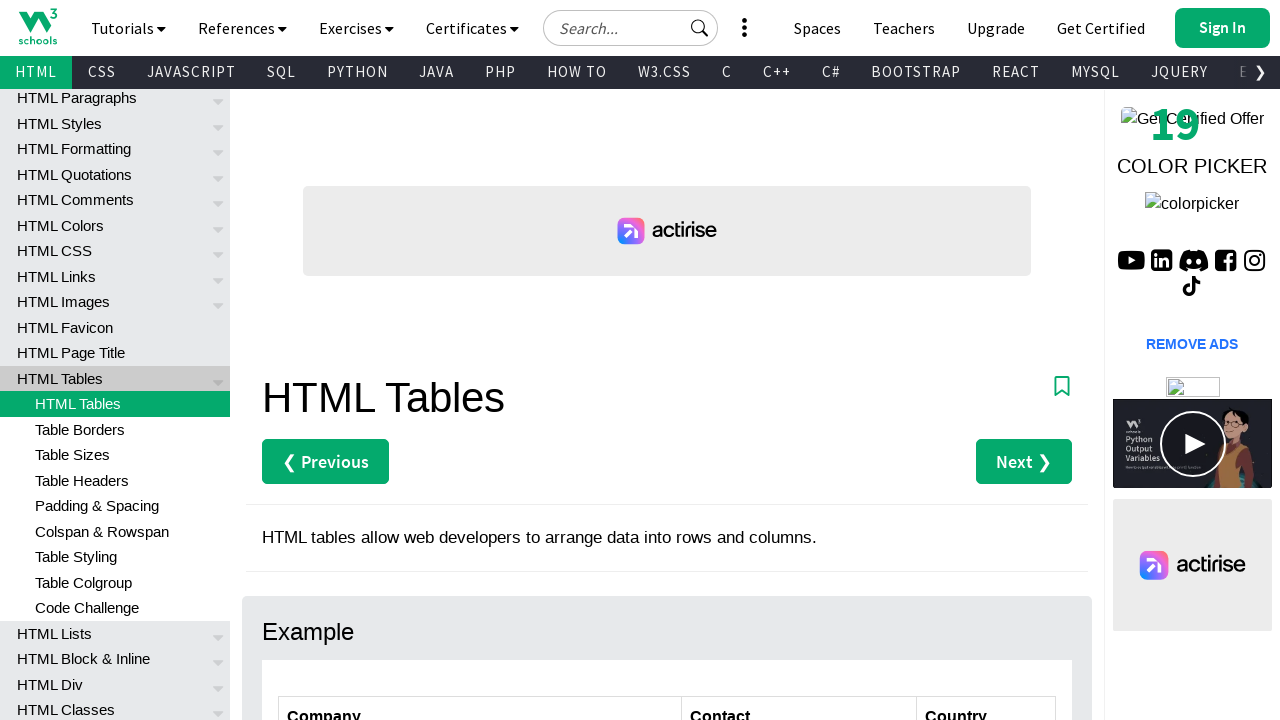

Accessed text content from a table cell in the first column
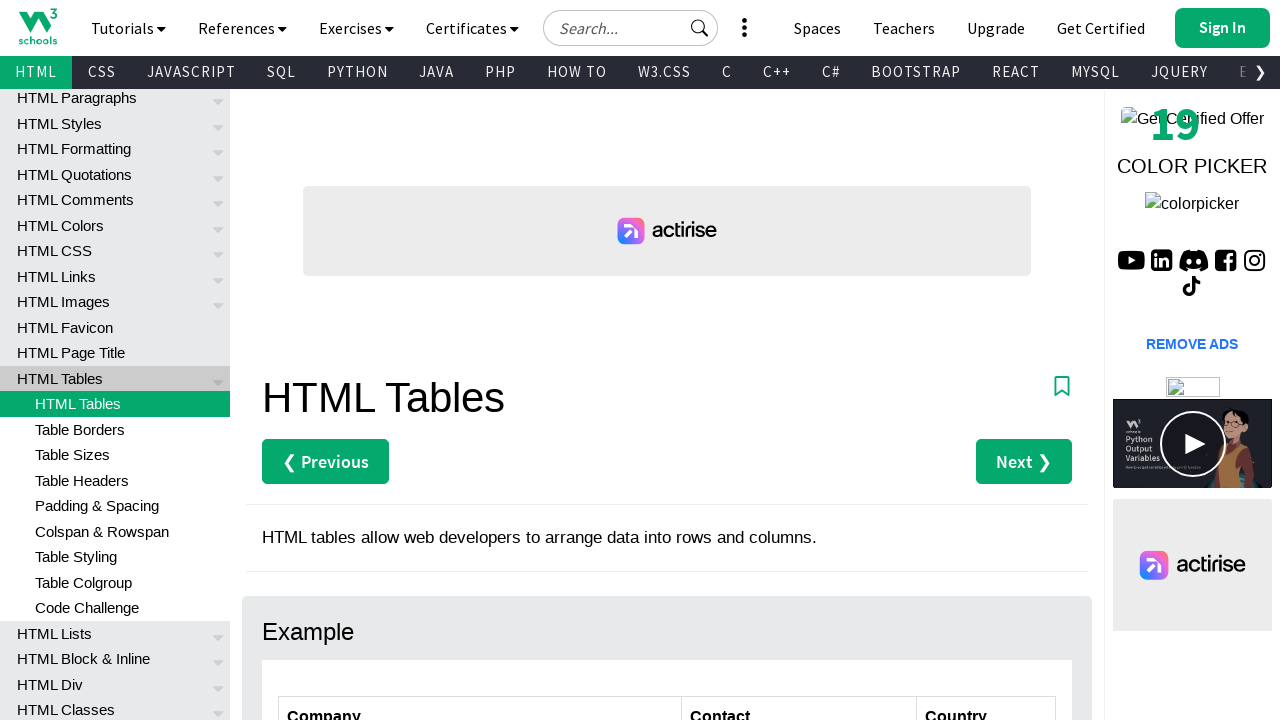

Accessed text content from a table cell in the first column
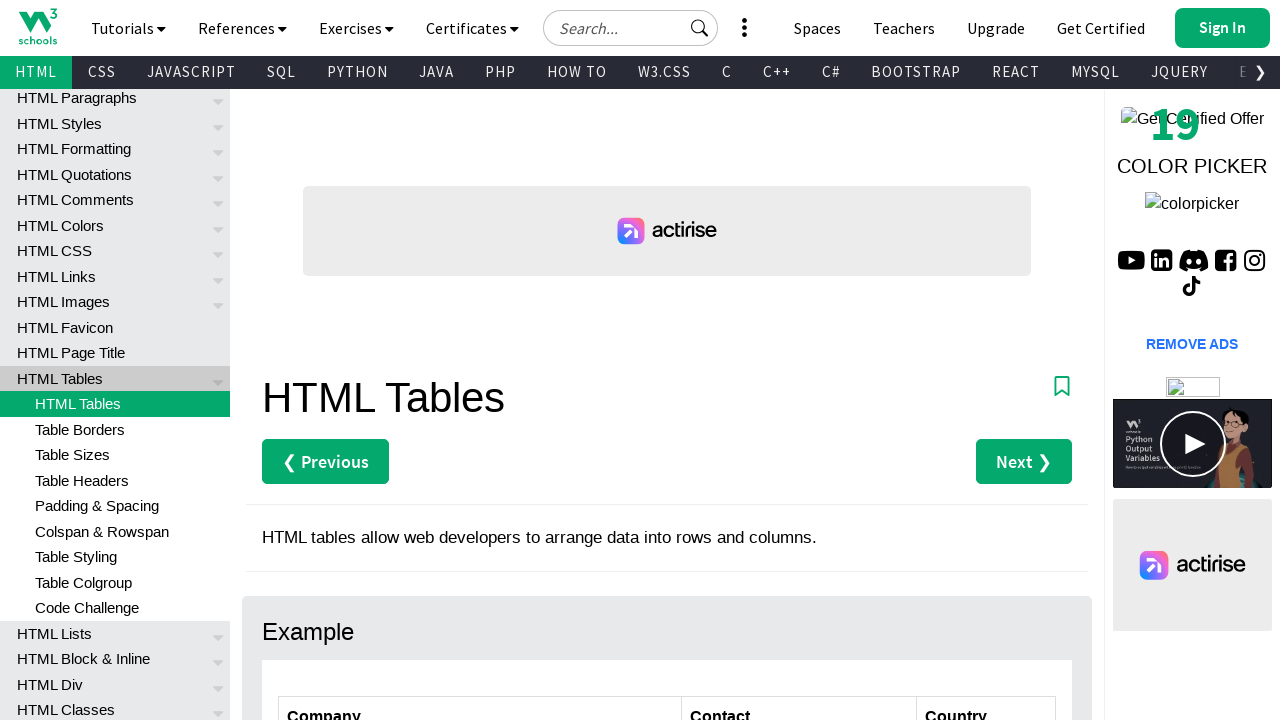

Accessed text content from a table cell in the first column
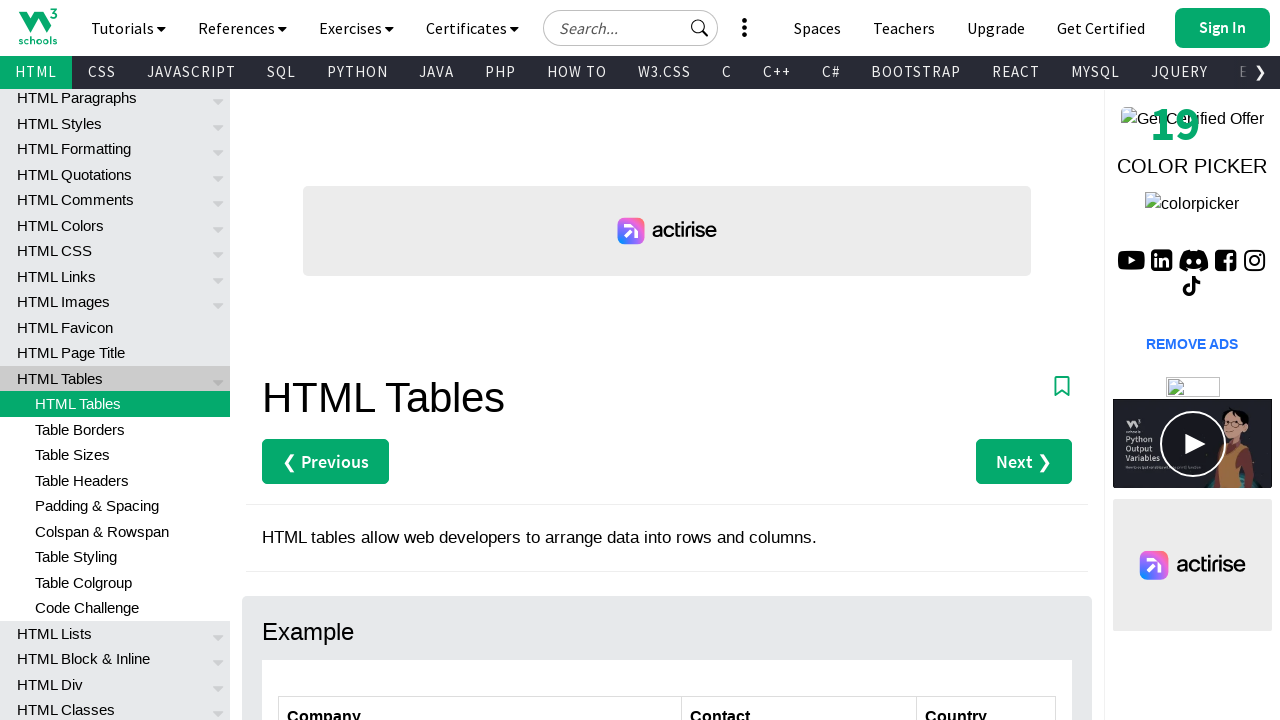

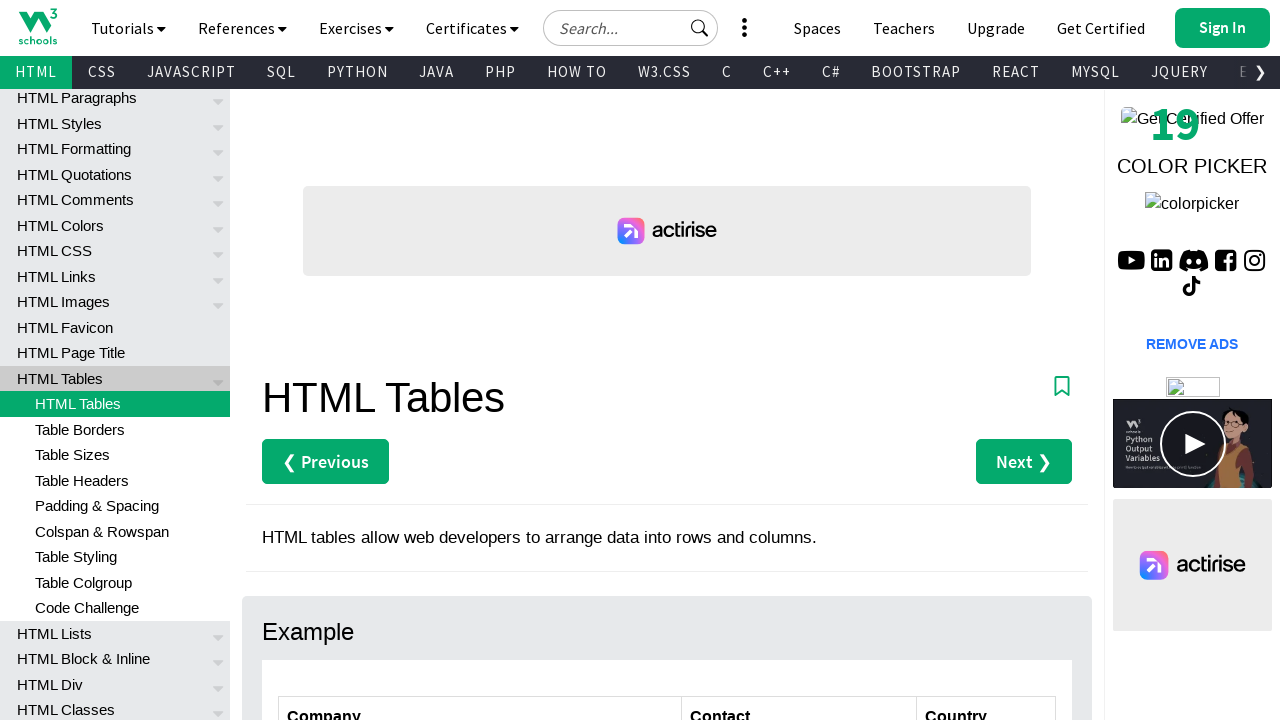